Tests checkbox functionality by navigating to checkboxes page, checking and unchecking checkboxes

Starting URL: https://the-internet.herokuapp.com

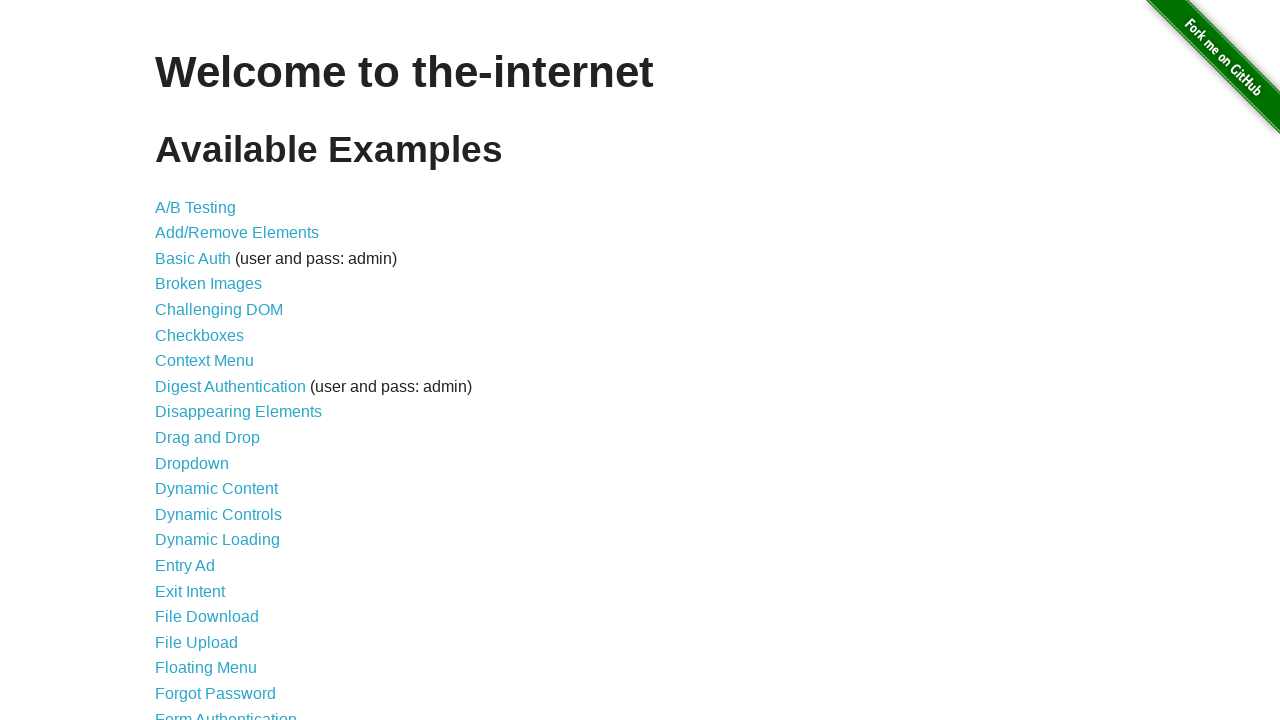

Clicked on Checkboxes link to navigate to checkboxes page at (200, 335) on internal:role=link[name="Checkboxes"i]
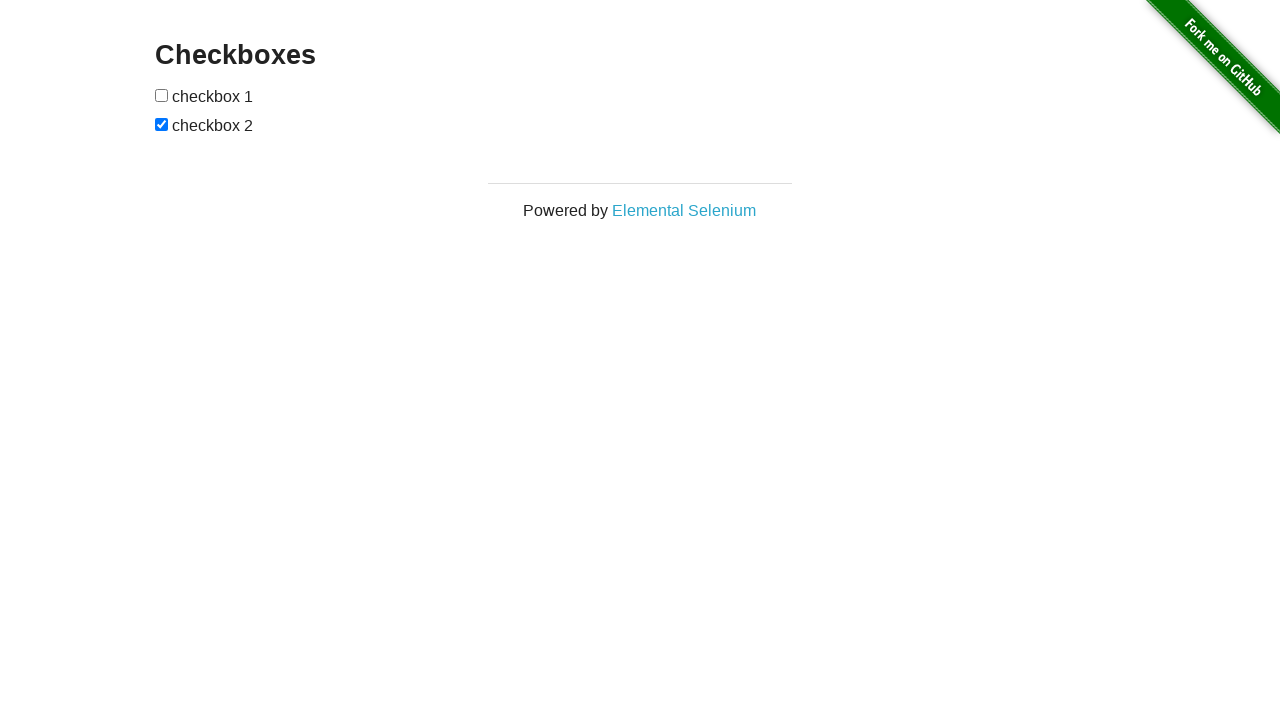

Checkboxes element loaded and became visible
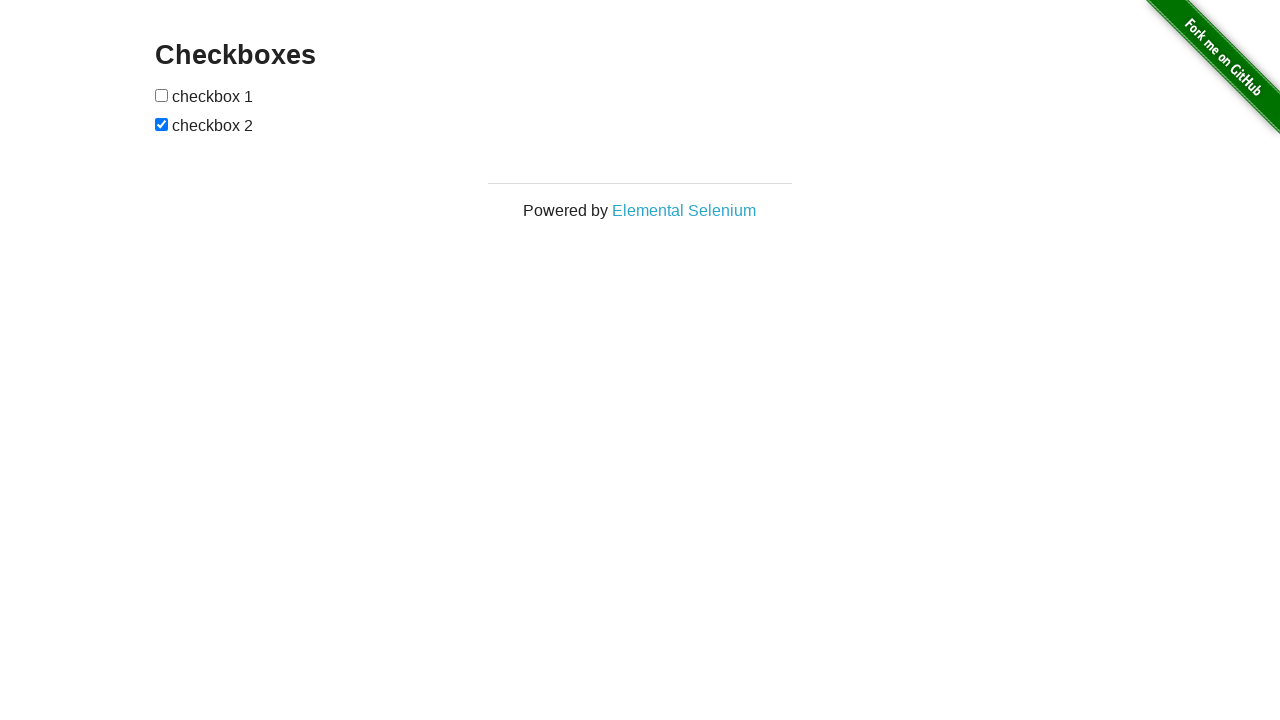

Checked the first checkbox at (162, 95) on input[type="checkbox"] >> nth=0
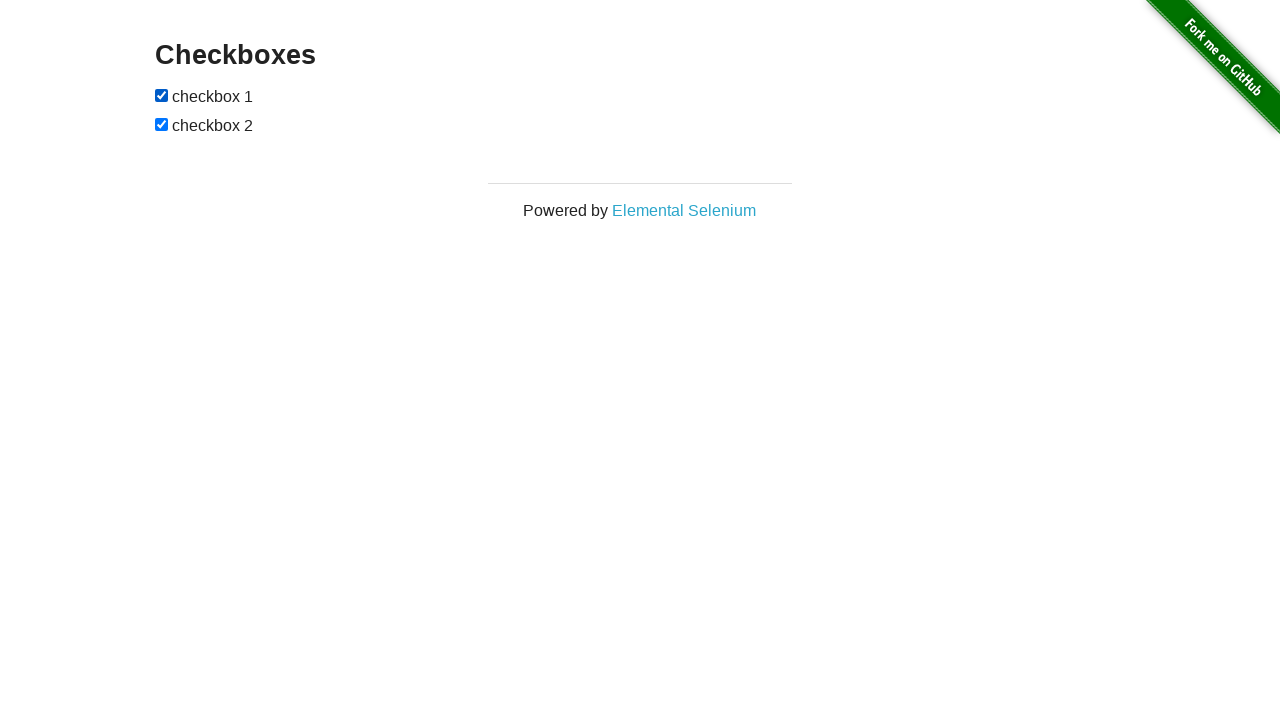

Unchecked the second checkbox at (162, 124) on input[type="checkbox"] >> nth=1
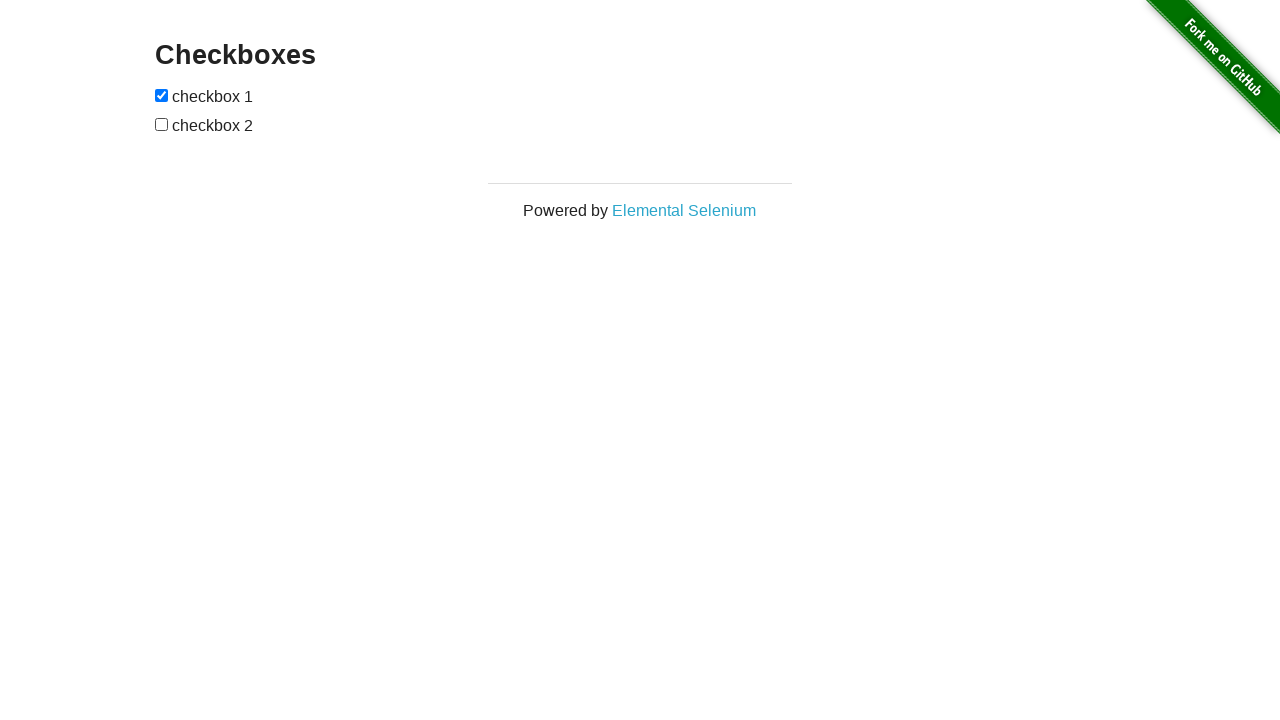

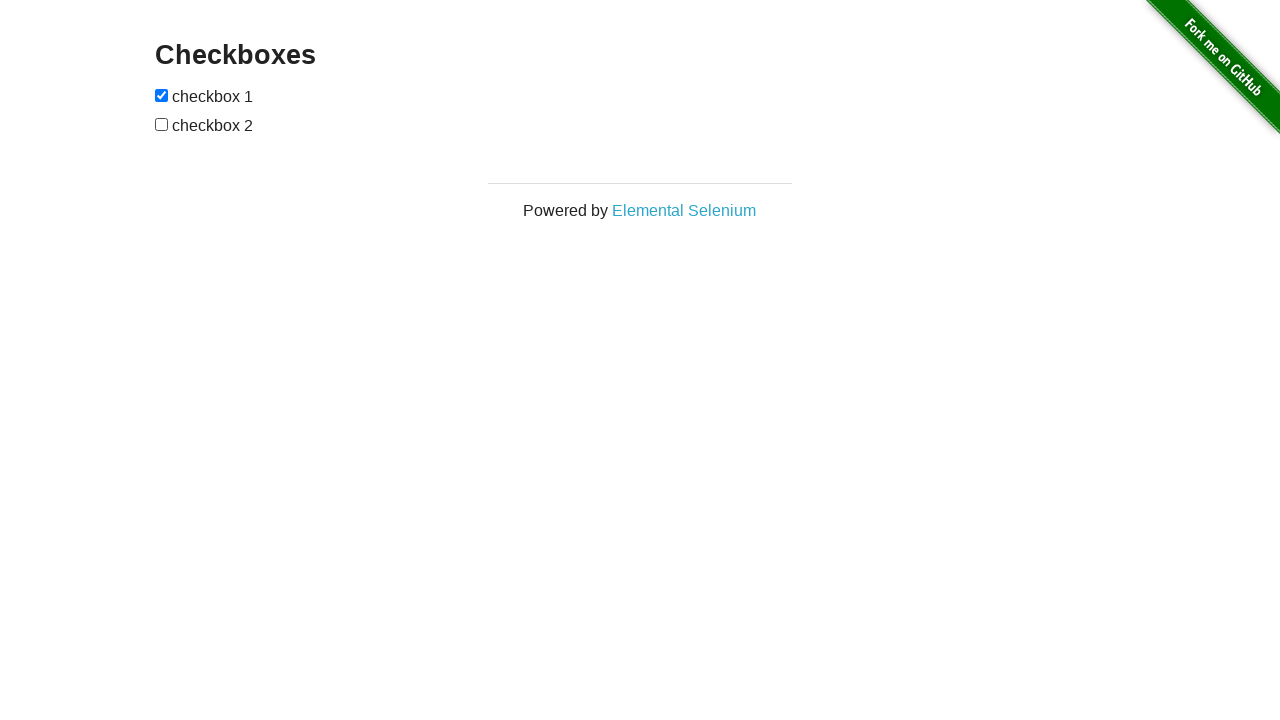